Tests jQuery UI dialog functionality by navigating to the dialog demo page, then closing the dialog box by clicking the close icon

Starting URL: https://jqueryui.com/

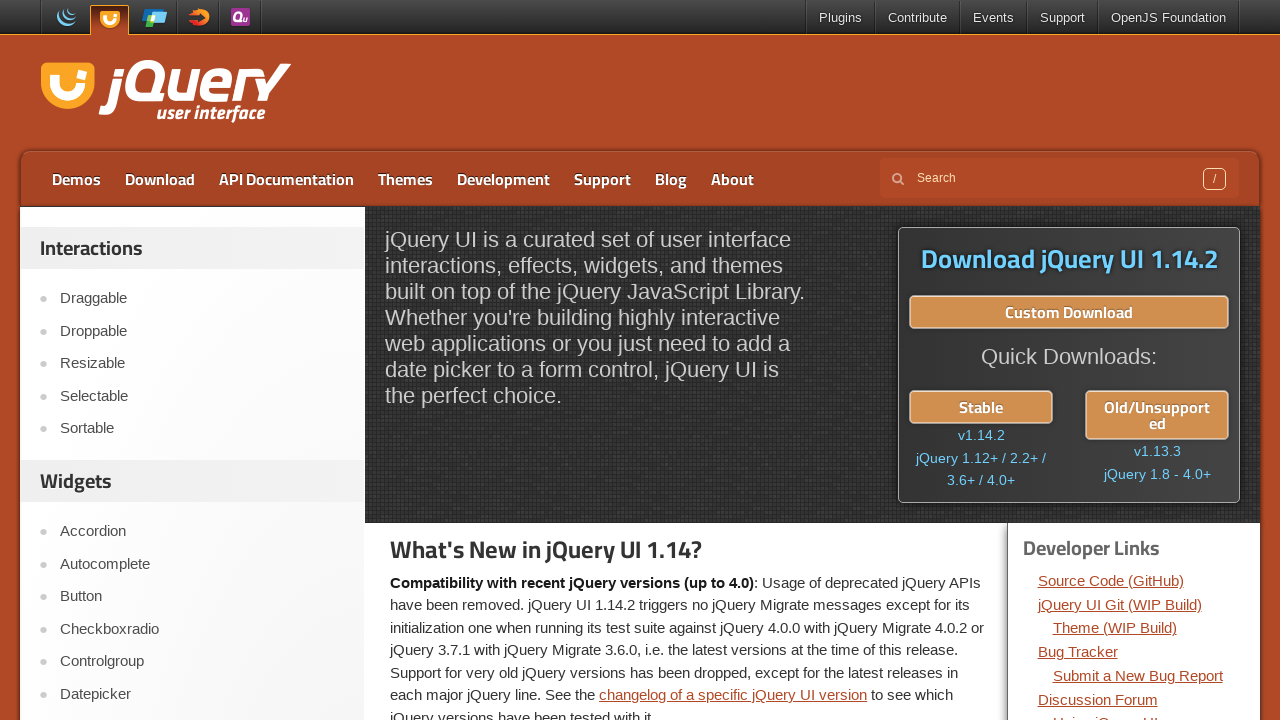

Clicked on Dialog menu item from the left pane at (202, 709) on a:has-text('Dialog')
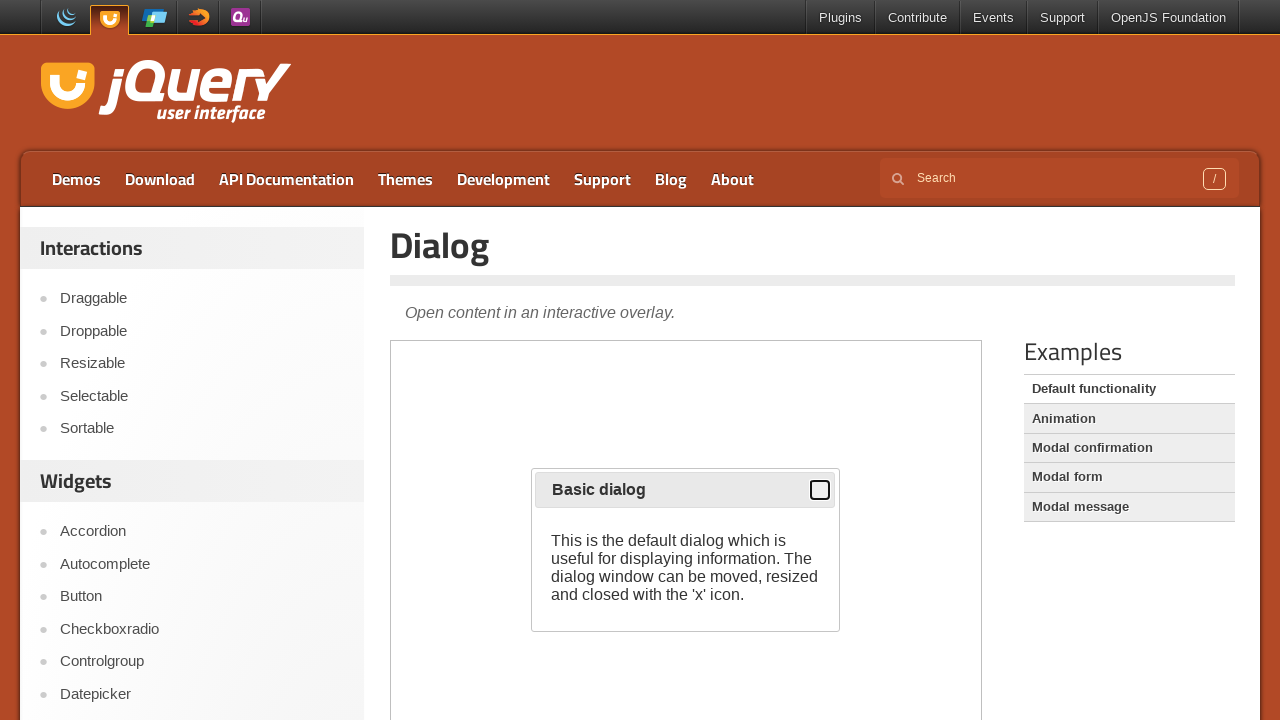

Waited for dialog demo iframe to load
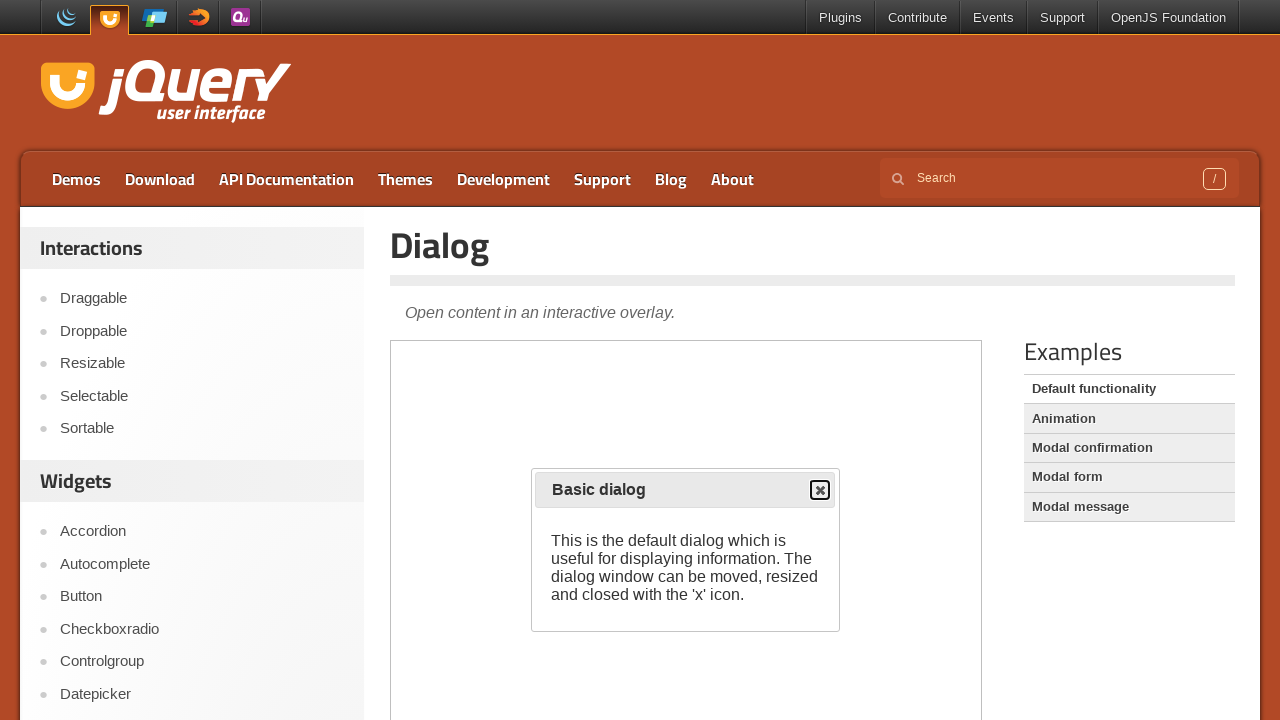

Located the dialog demo iframe
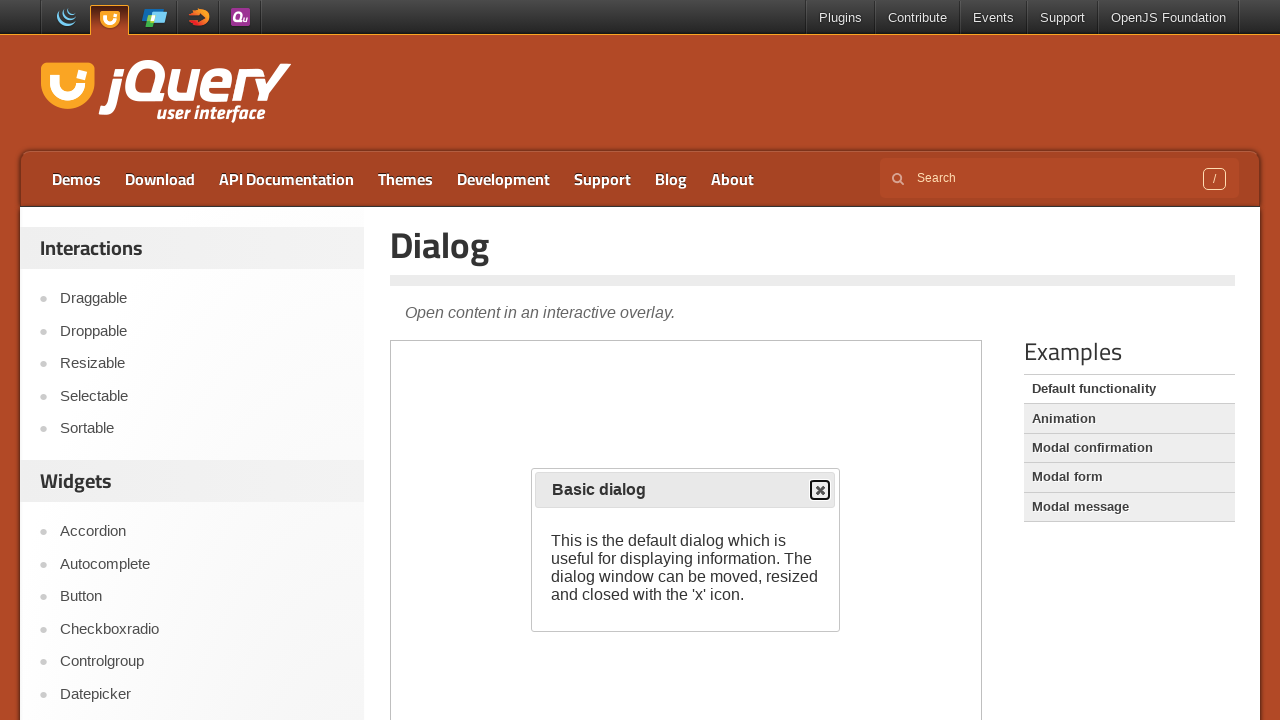

Clicked the close button on the dialog box at (820, 490) on iframe.demo-frame >> internal:control=enter-frame >> button.ui-dialog-titlebar-c
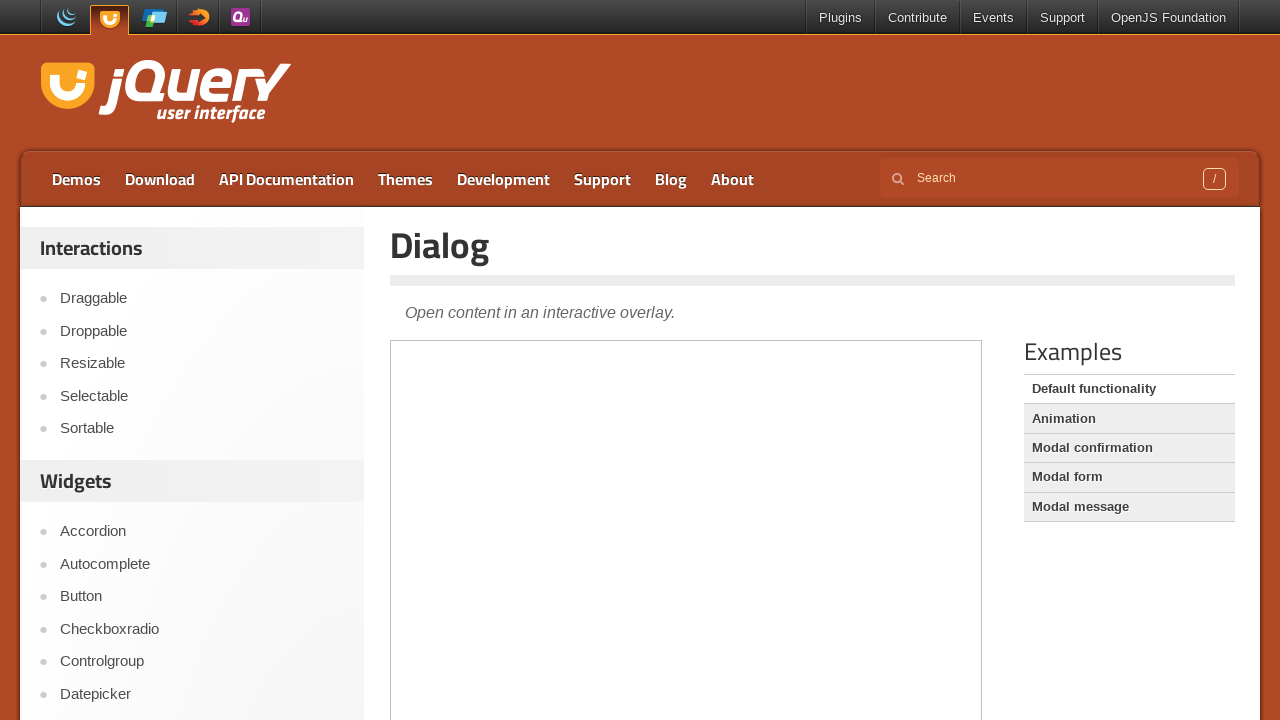

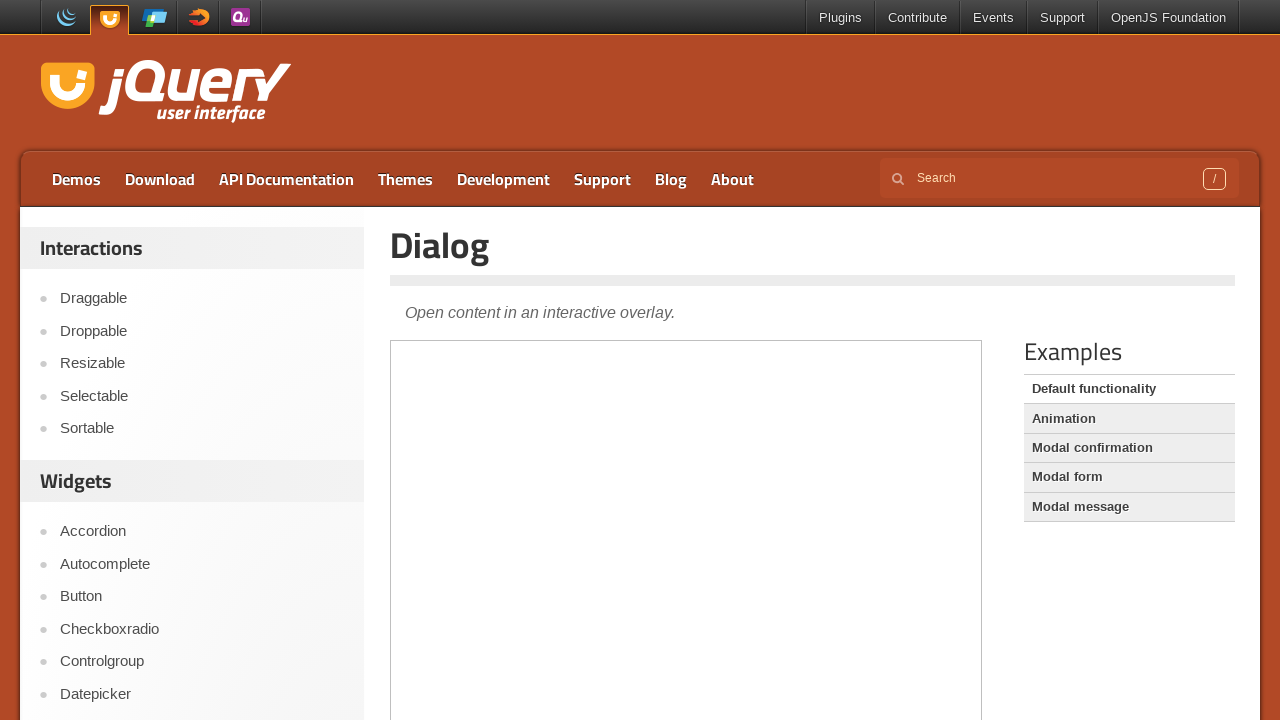